Navigates to the Bluefly e-commerce website homepage to verify the page loads successfully

Starting URL: http://www.bluefly.com

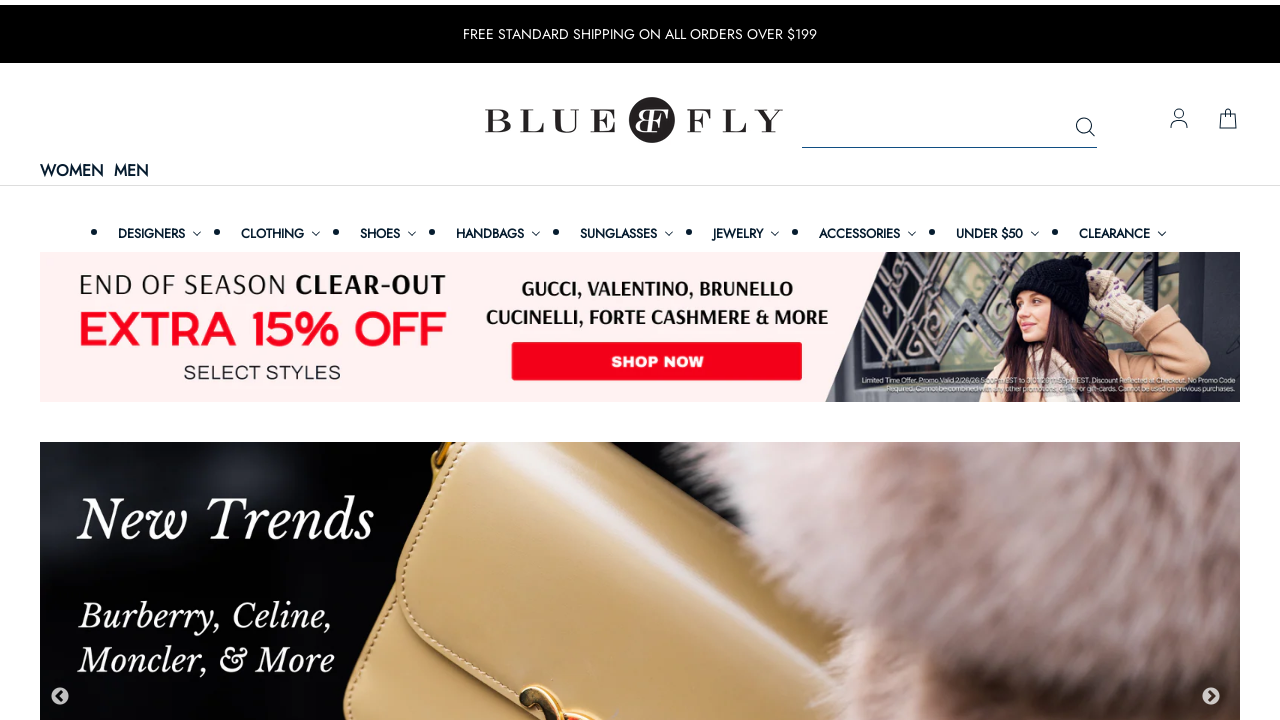

Waited for page DOM to fully load
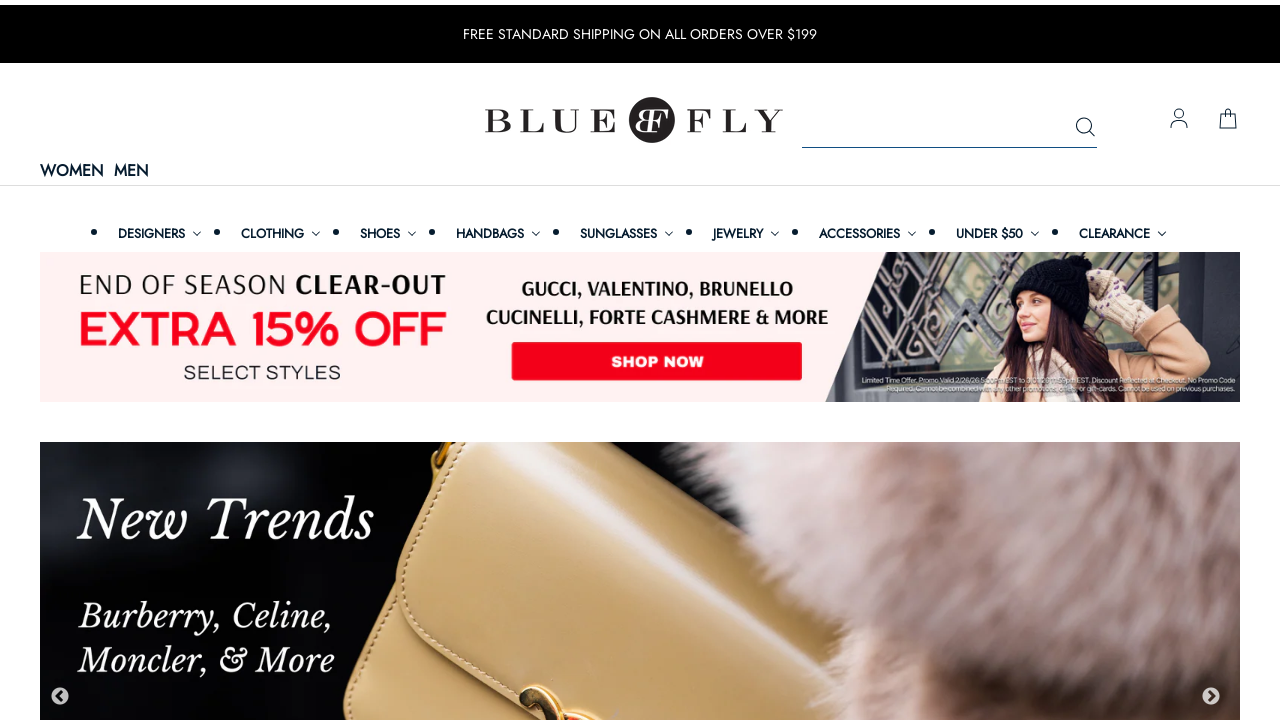

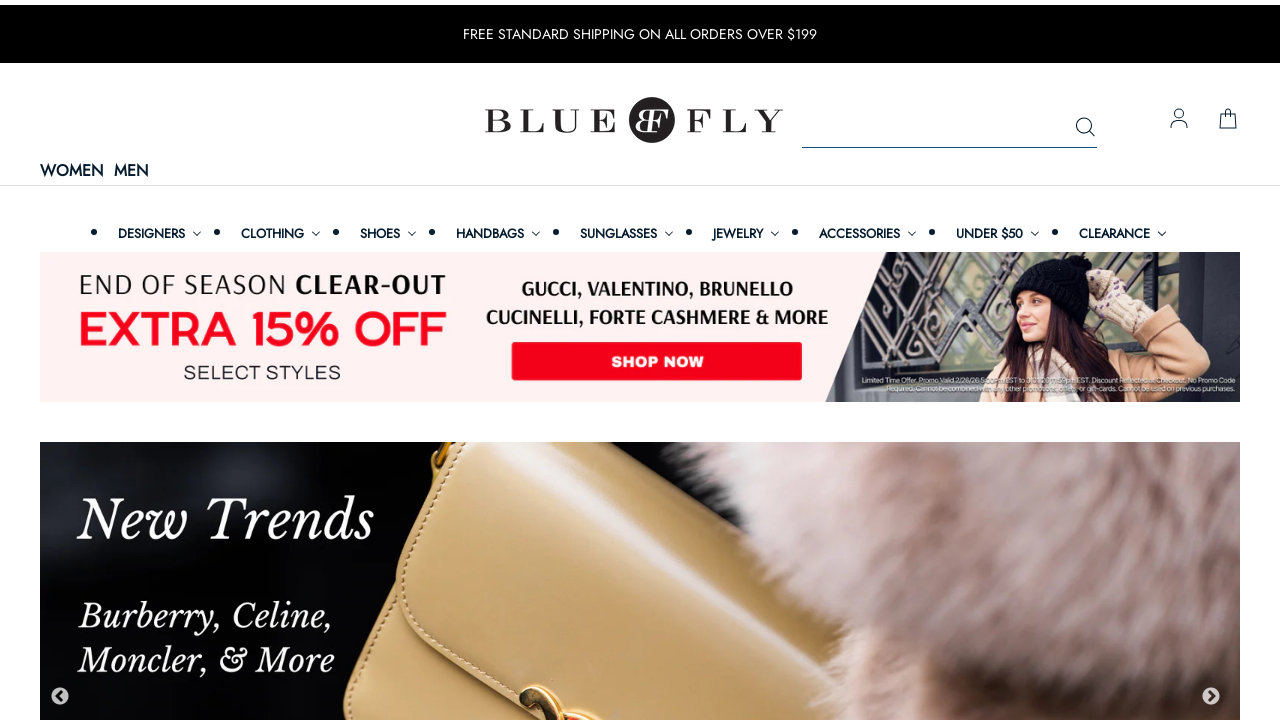